Tests that edits are cancelled when pressing Escape.

Starting URL: https://demo.playwright.dev/todomvc

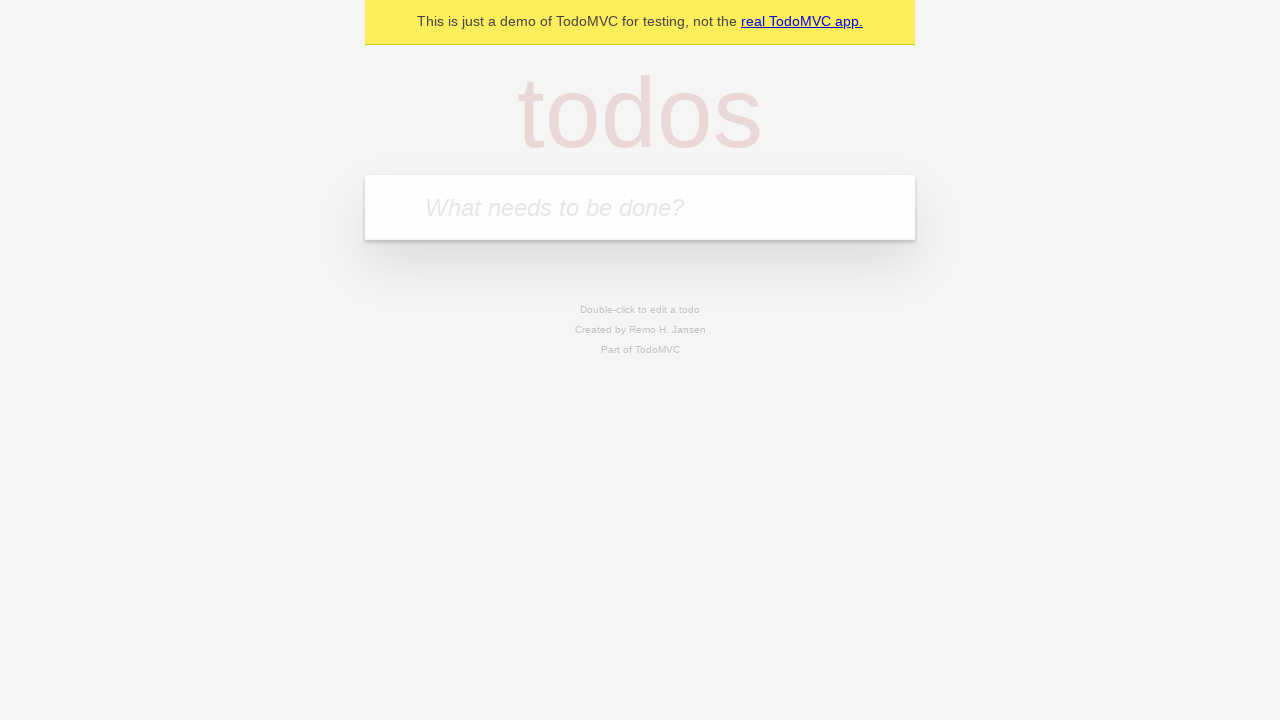

Filled first todo field with 'buy some cheese' on internal:attr=[placeholder="What needs to be done?"i]
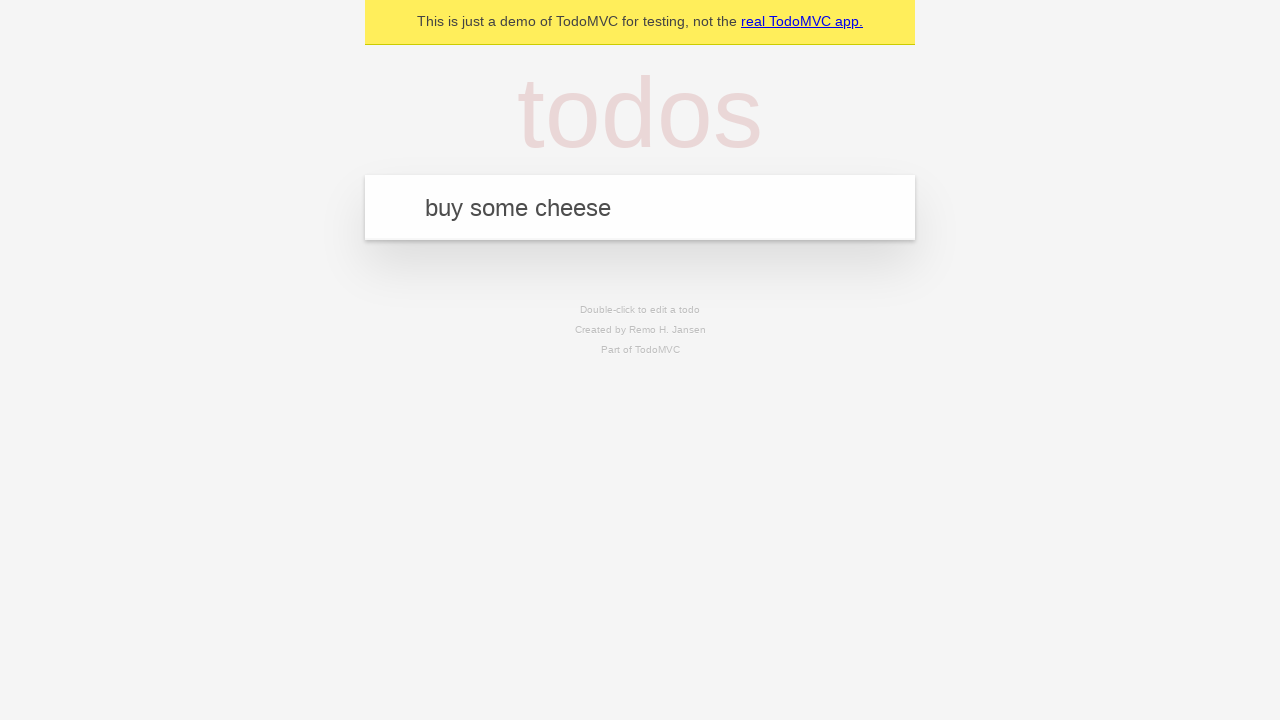

Pressed Enter to create first todo on internal:attr=[placeholder="What needs to be done?"i]
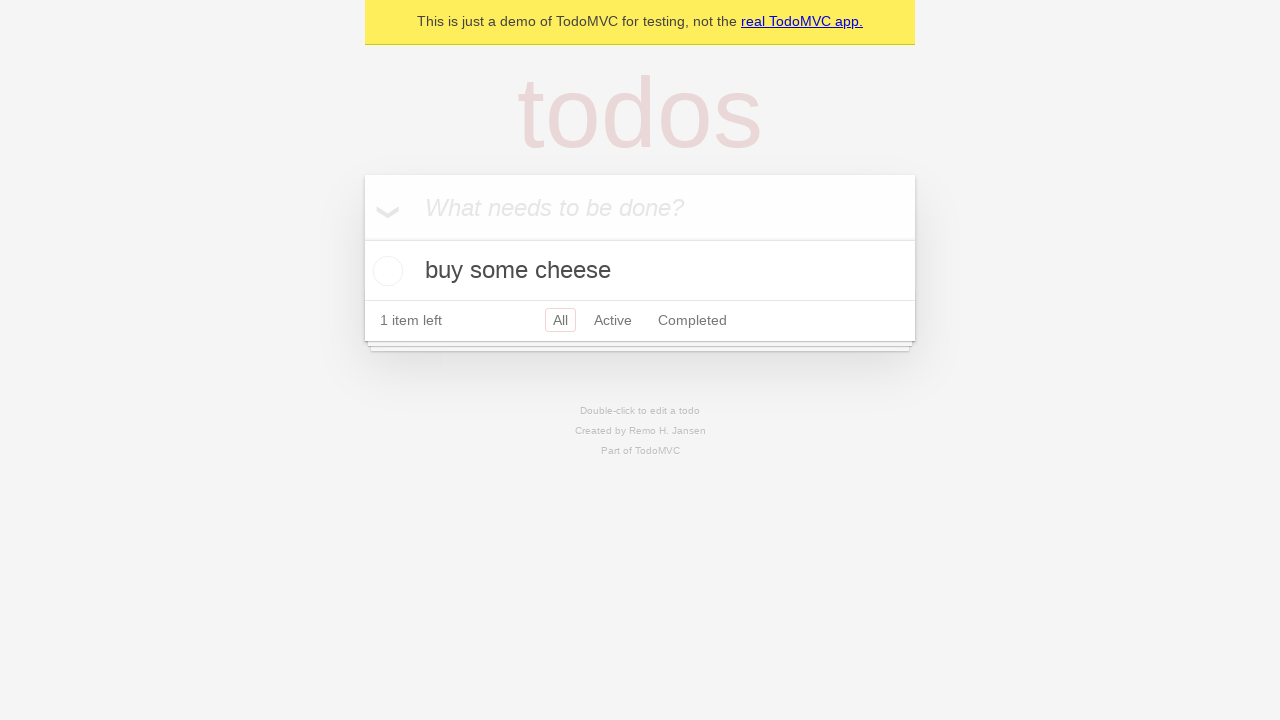

Filled second todo field with 'feed the cat' on internal:attr=[placeholder="What needs to be done?"i]
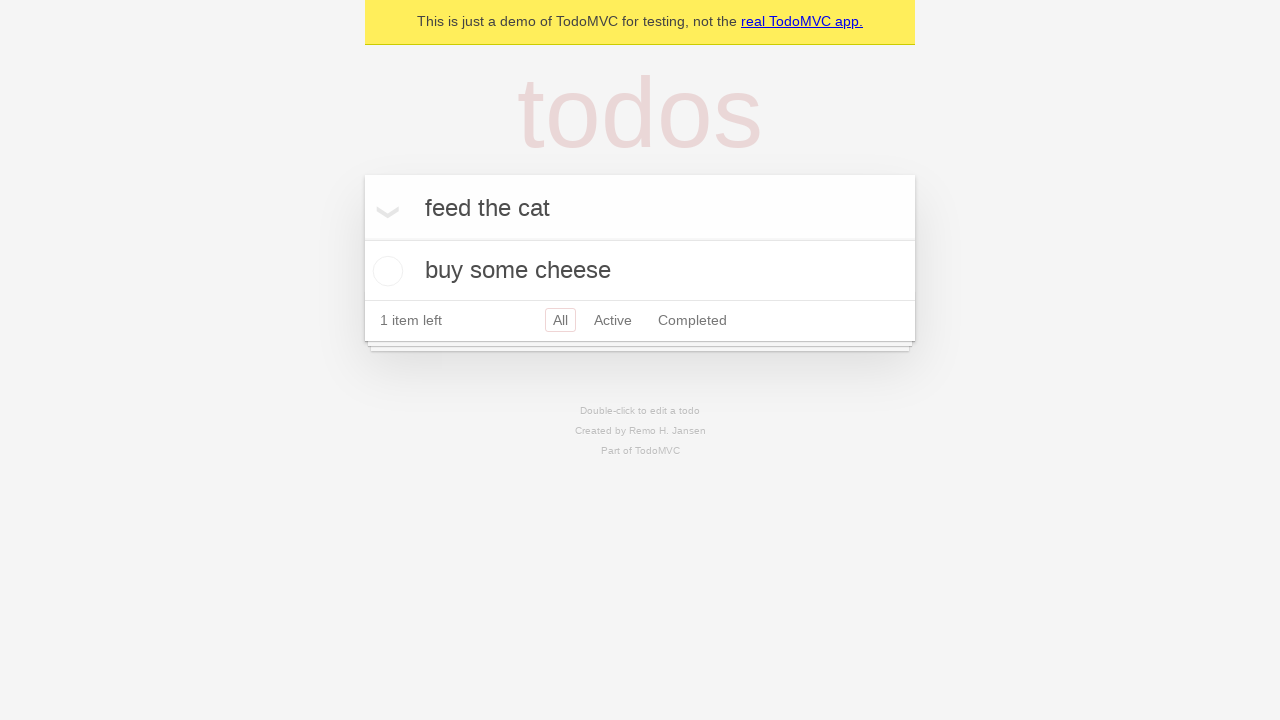

Pressed Enter to create second todo on internal:attr=[placeholder="What needs to be done?"i]
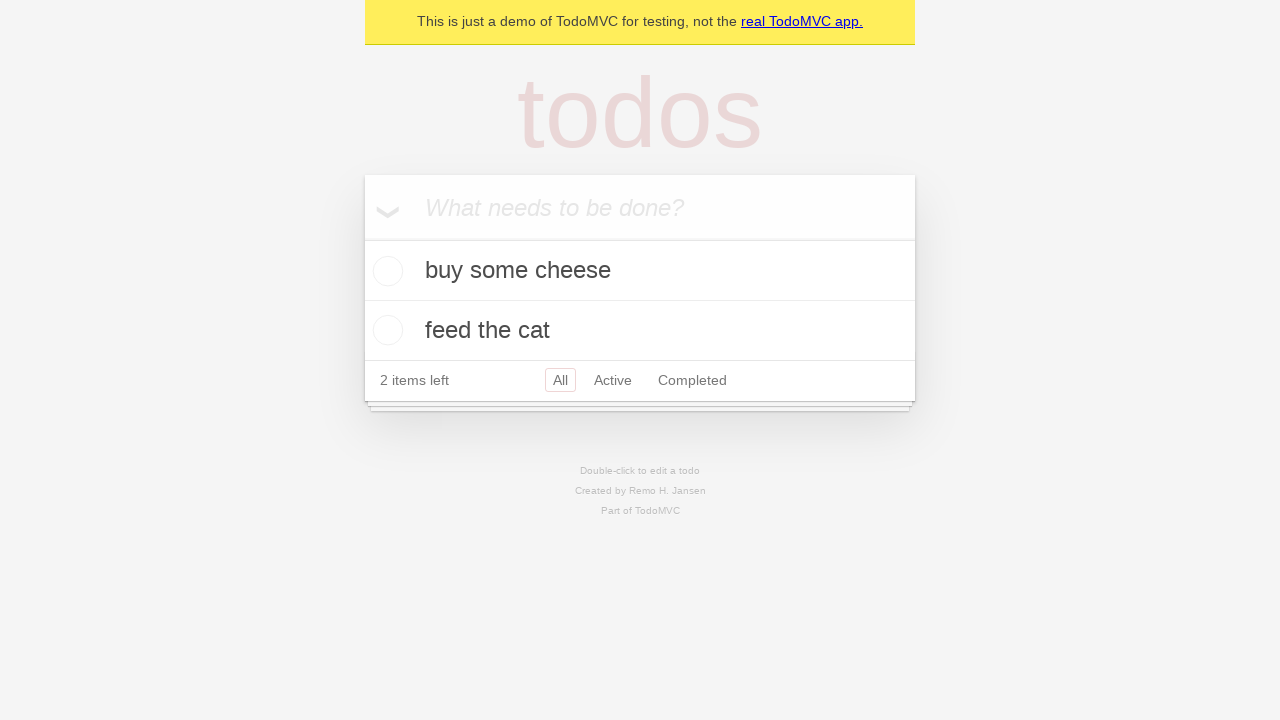

Filled third todo field with 'book a doctors appointment' on internal:attr=[placeholder="What needs to be done?"i]
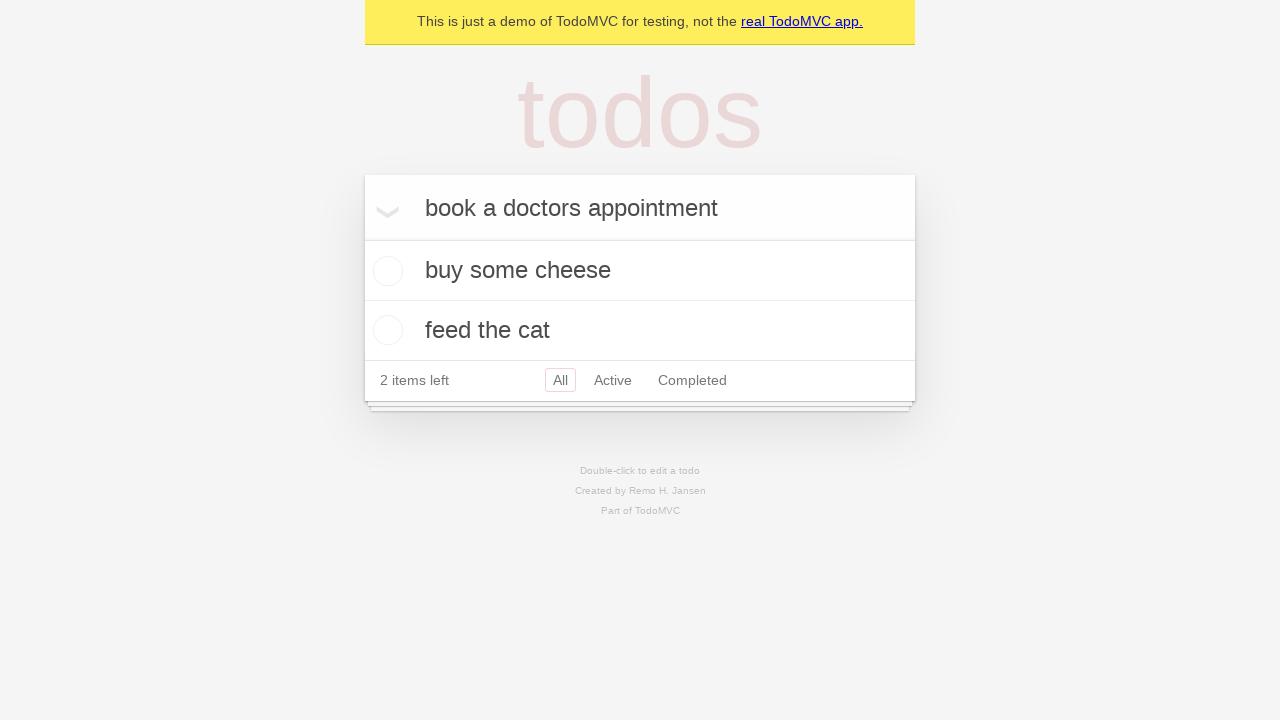

Pressed Enter to create third todo on internal:attr=[placeholder="What needs to be done?"i]
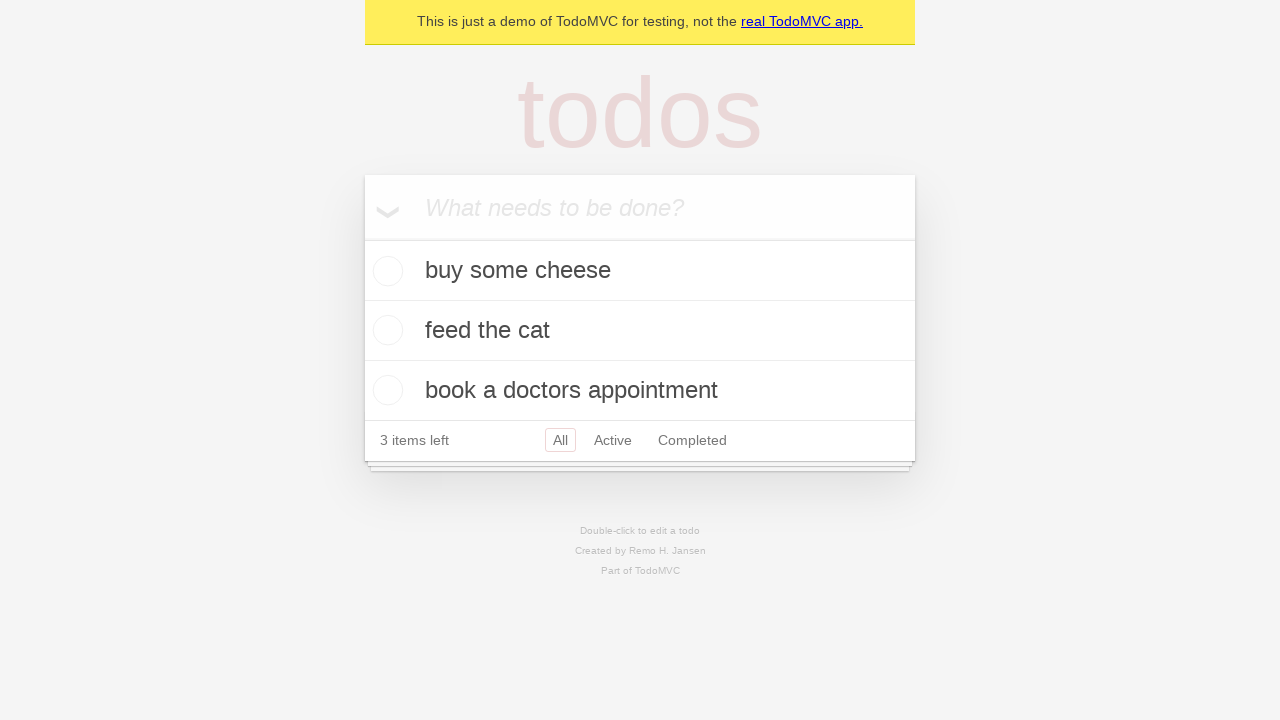

Double-clicked second todo to enter edit mode at (640, 331) on internal:testid=[data-testid="todo-item"s] >> nth=1
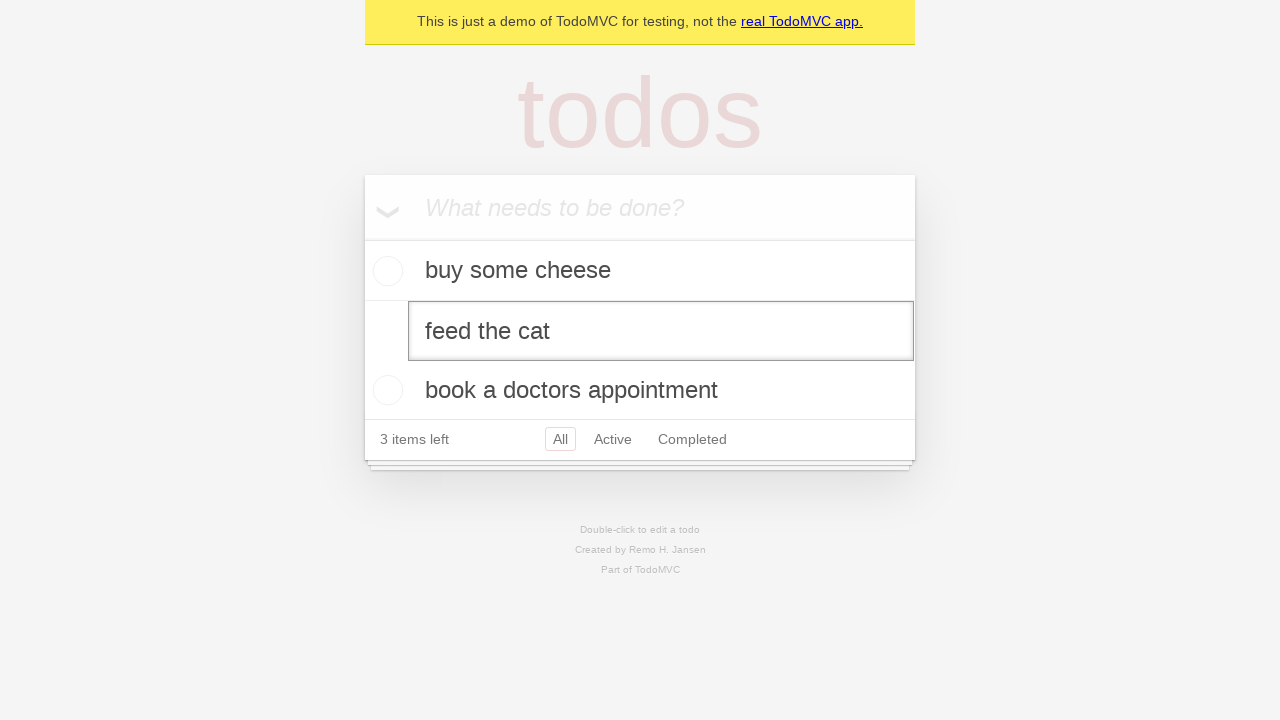

Filled edit field with 'buy some sausages' on internal:testid=[data-testid="todo-item"s] >> nth=1 >> internal:role=textbox[nam
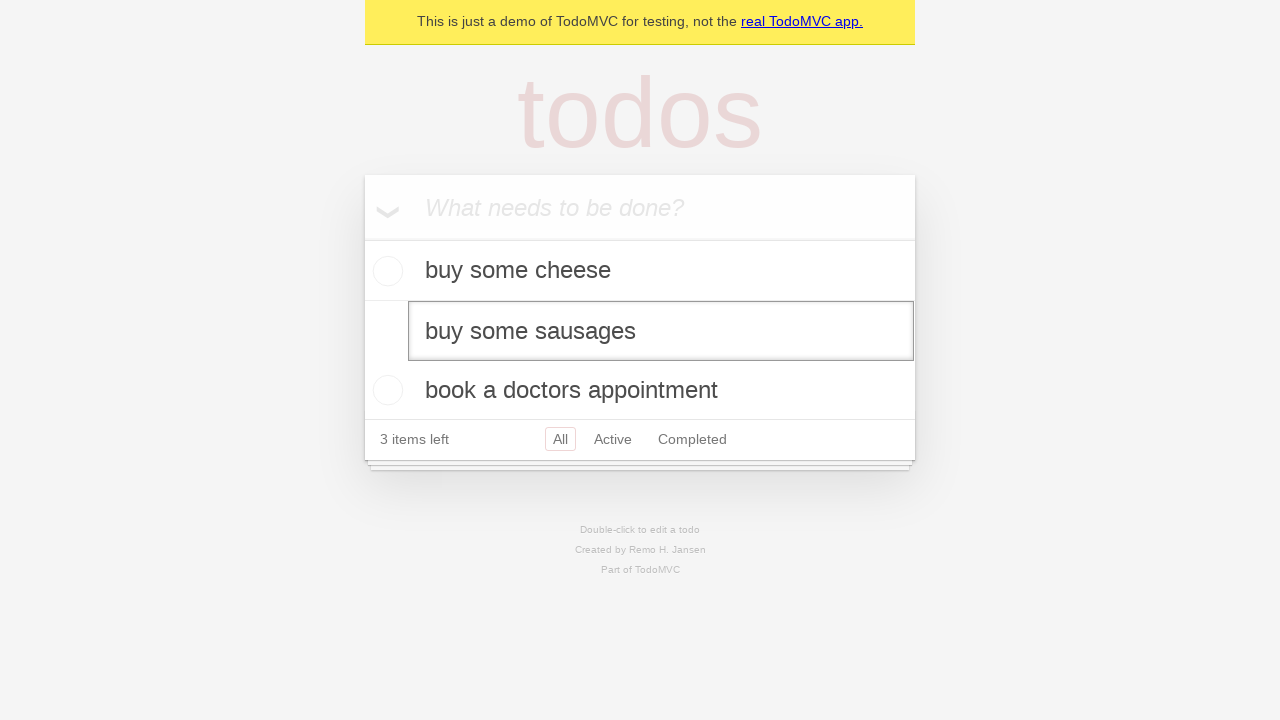

Pressed Escape to cancel edit - verifying edits are cancelled on internal:testid=[data-testid="todo-item"s] >> nth=1 >> internal:role=textbox[nam
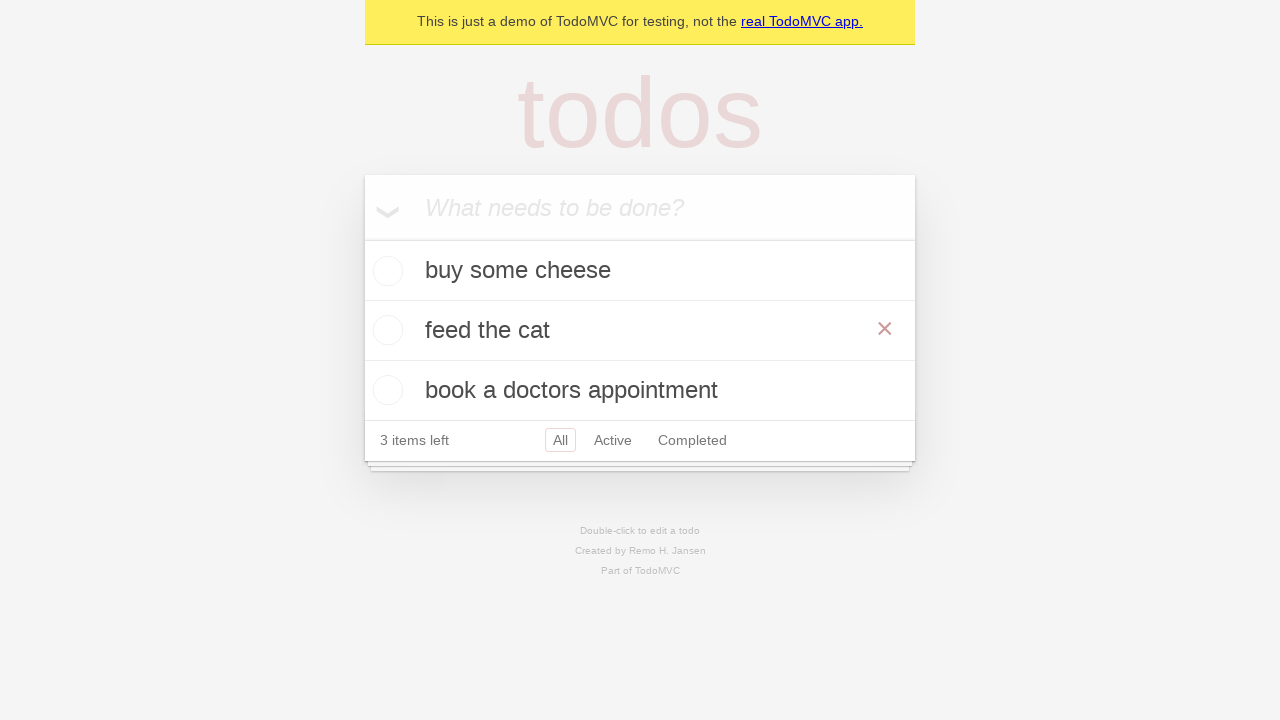

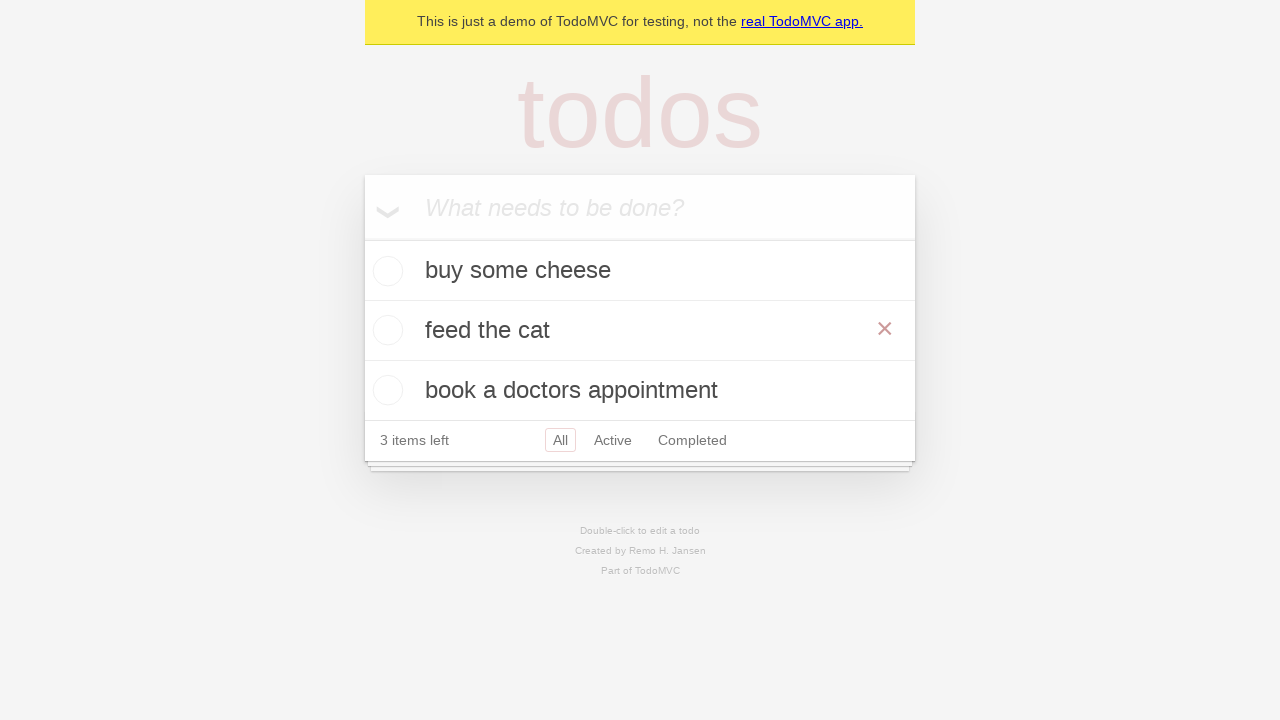